Navigates to the Python downloads page for Windows and clicks on the Windows x86-64 executable installer link

Starting URL: https://www.python.org/downloads/windows/

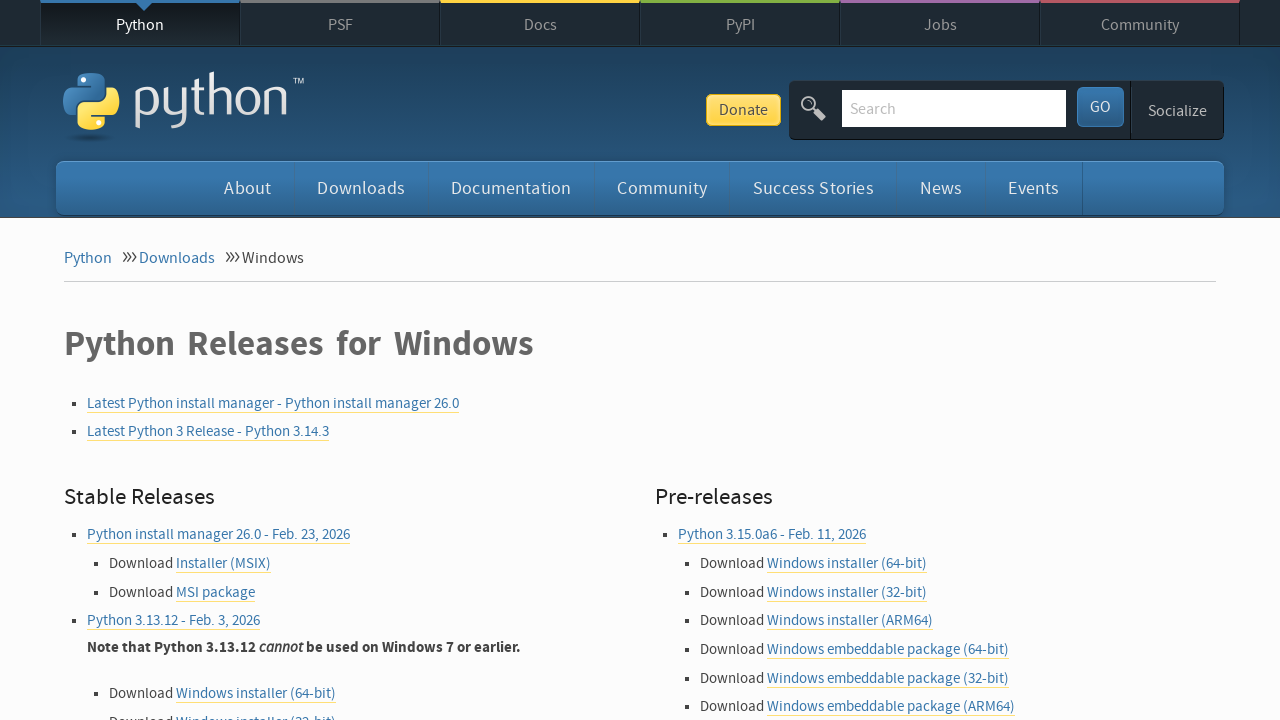

Waited for downloads page to load with links available
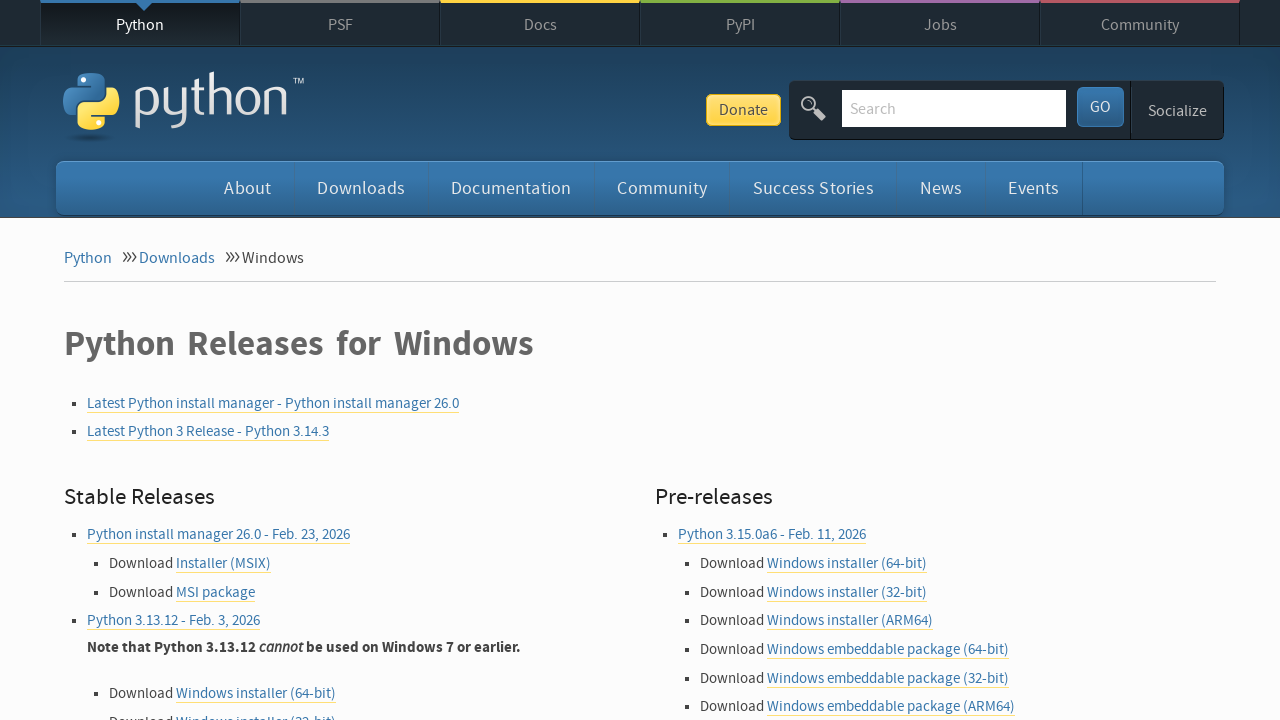

Clicked on Windows installer (64-bit) link to download Python at (256, 693) on text=Windows installer (64-bit)
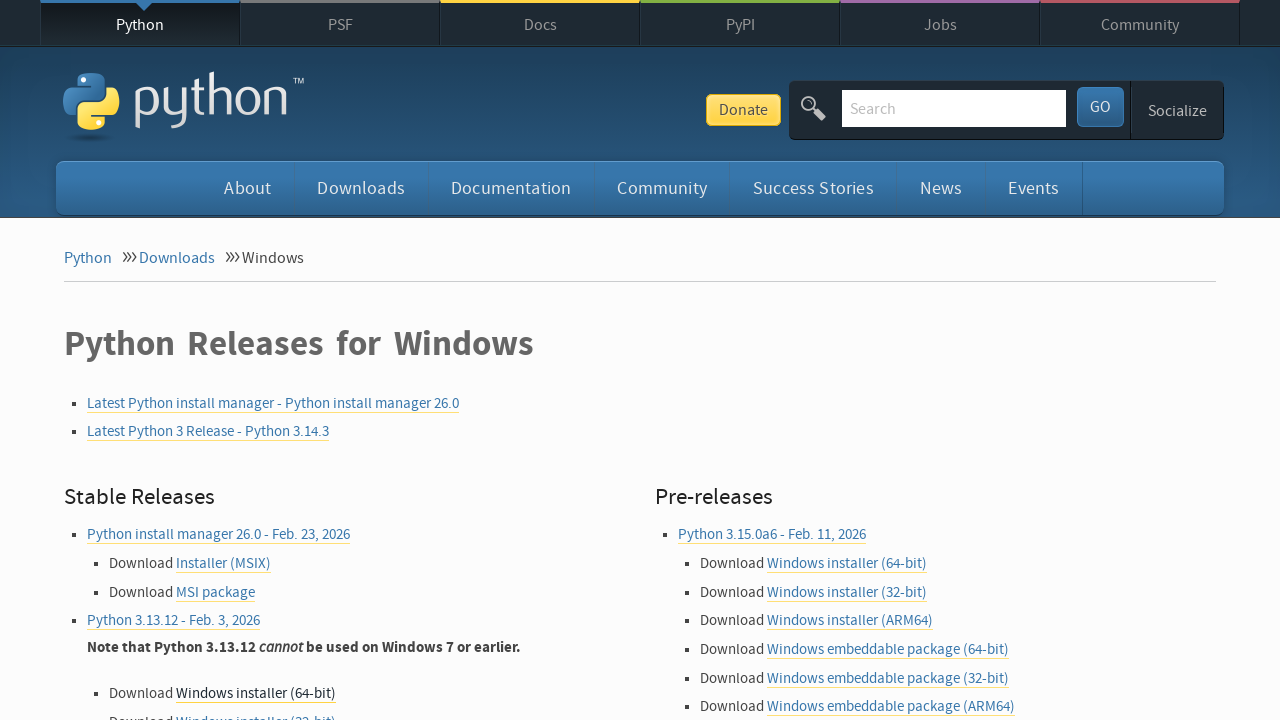

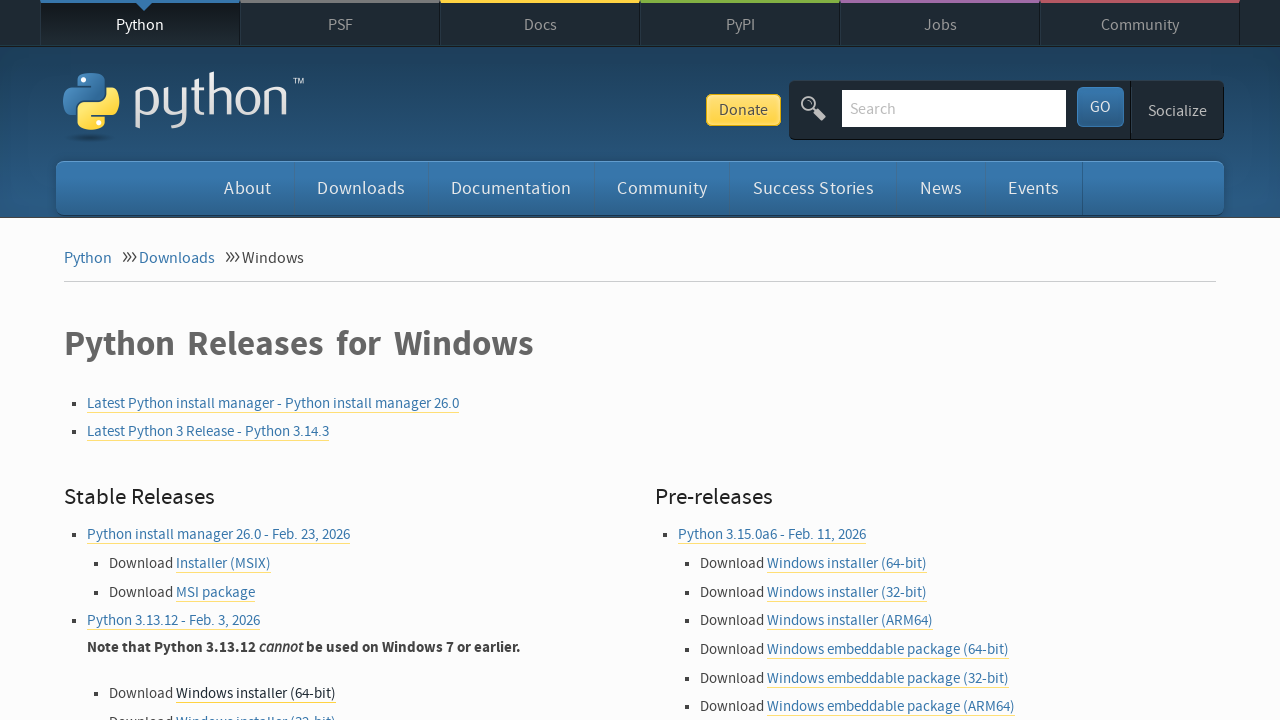